Tests timeout behavior by clicking an AJAX trigger button and then clicking on the success element once it appears.

Starting URL: http://uitestingplayground.com/ajax

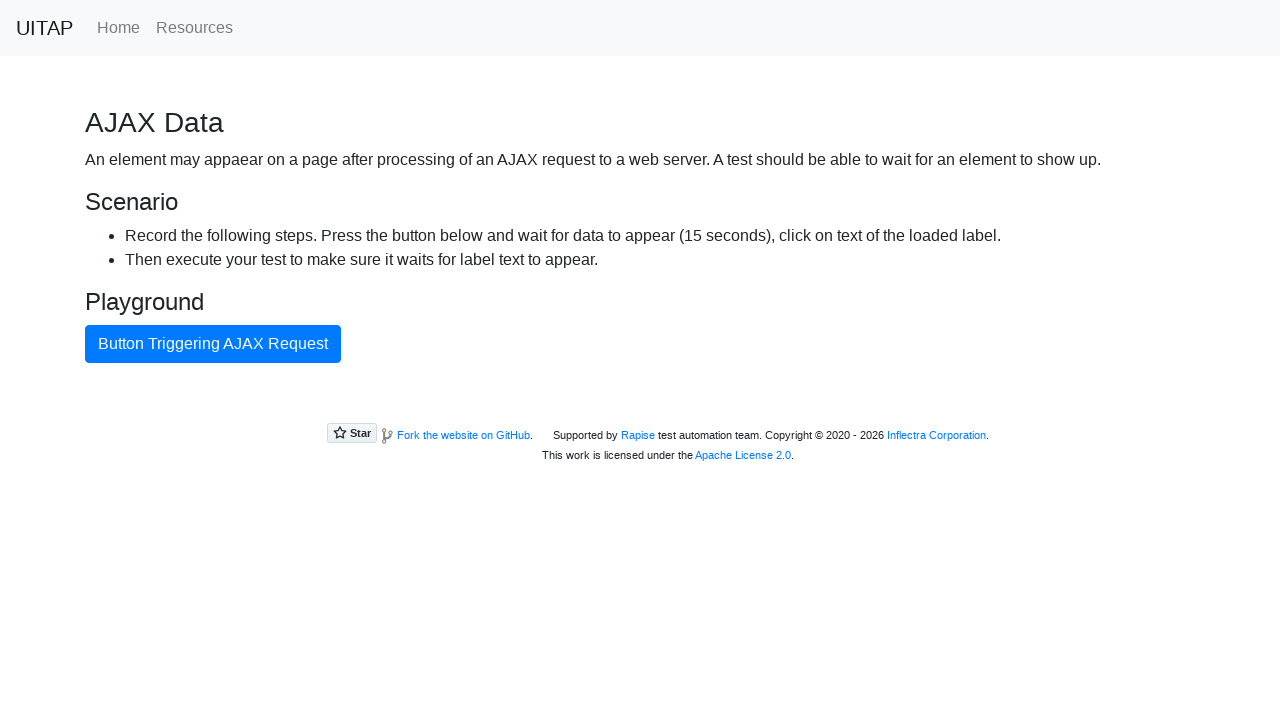

Clicked button triggering AJAX request at (213, 344) on internal:text="Button Triggering AJAX Request"i
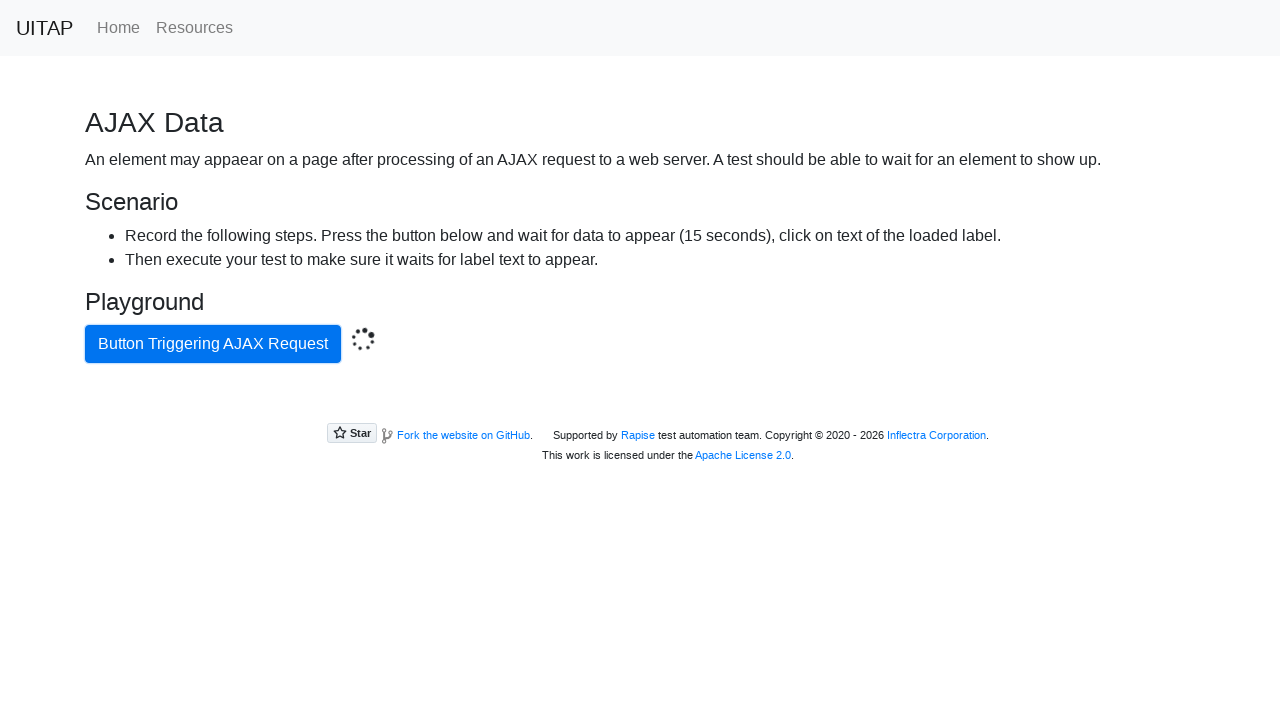

Clicked success element after AJAX response appeared at (640, 405) on .bg-success
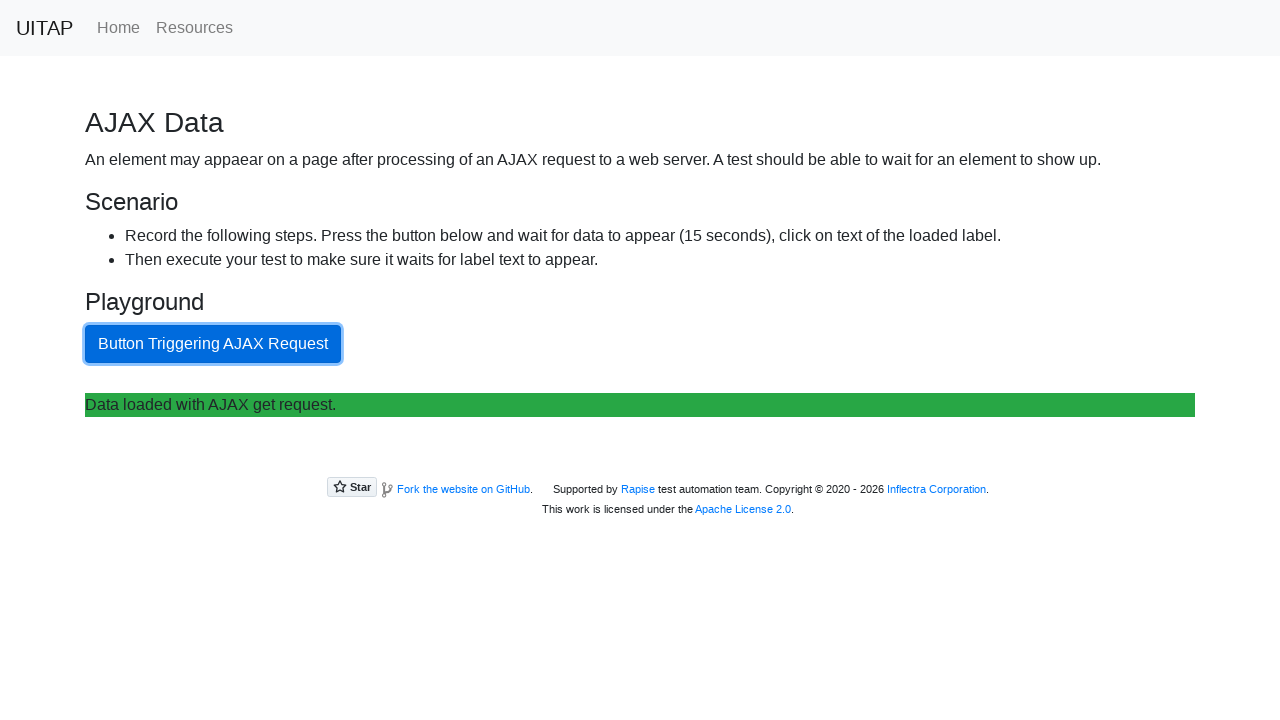

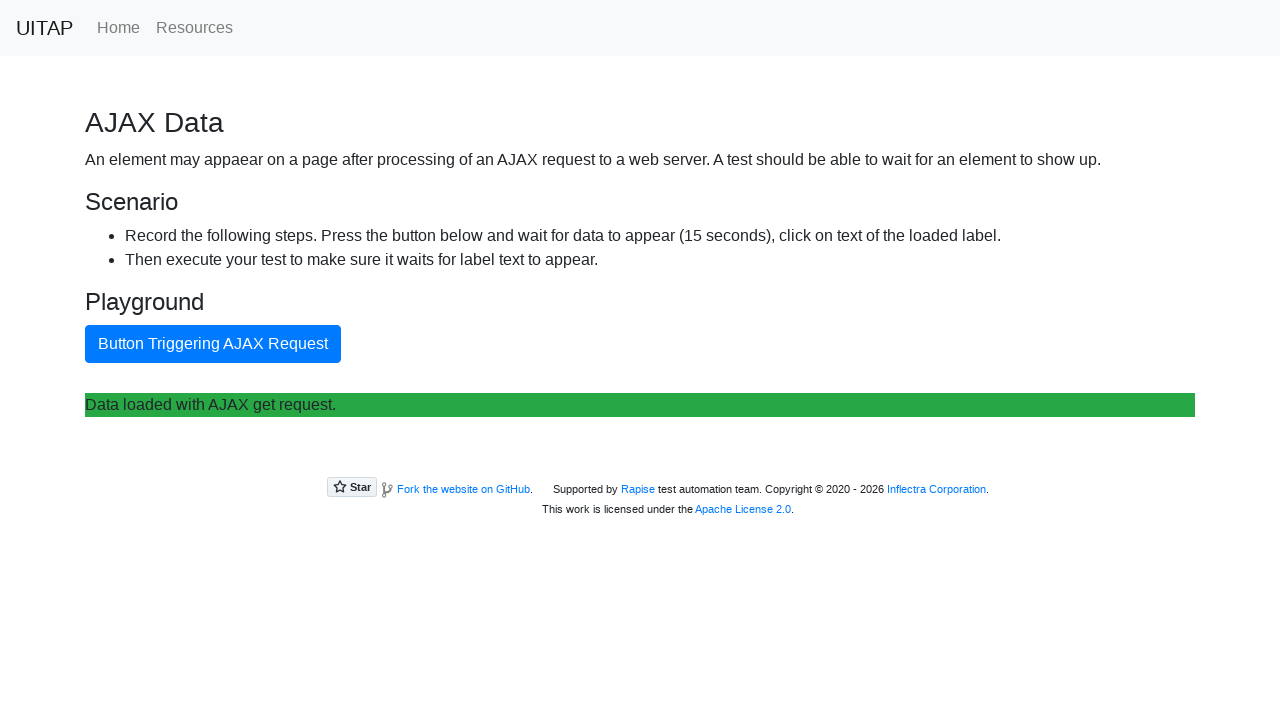